Tests closing a modal dialog by clicking on the faded background via JavaScript

Starting URL: https://testpages.eviltester.com/styled/alerts/fake-alert-test.html

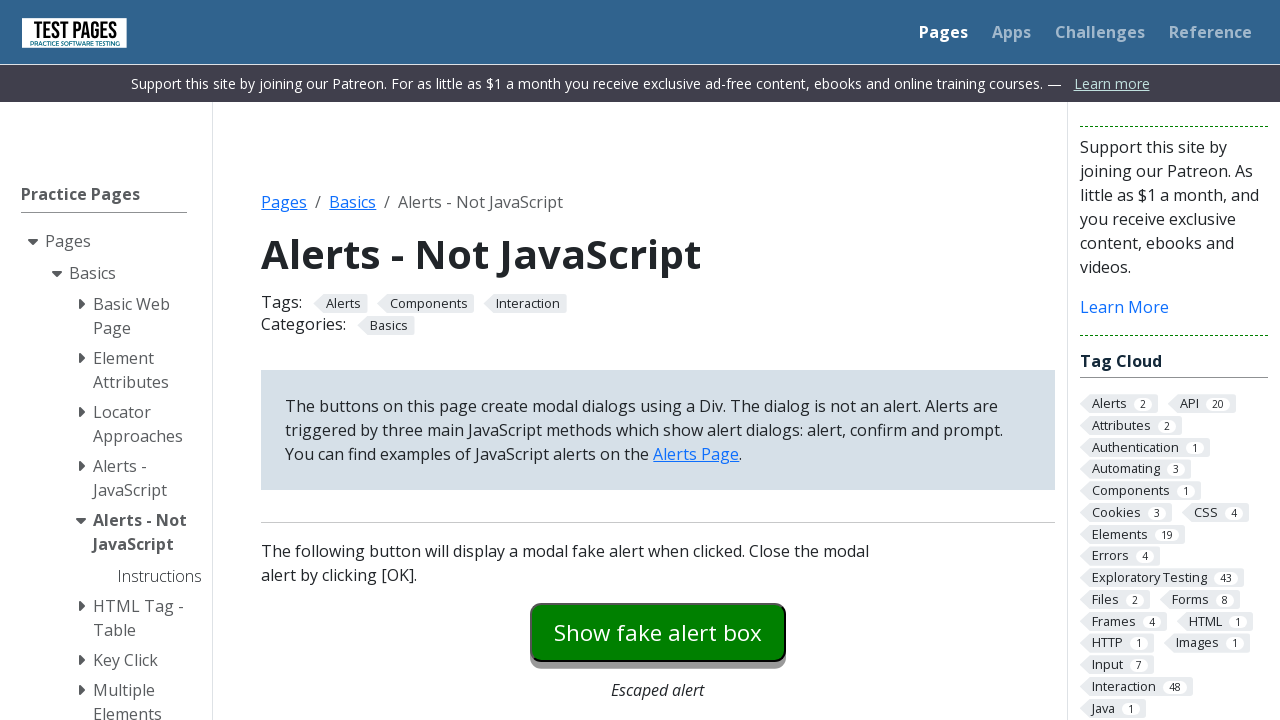

Clicked modal dialog button to open fake alert at (658, 360) on #modaldialog
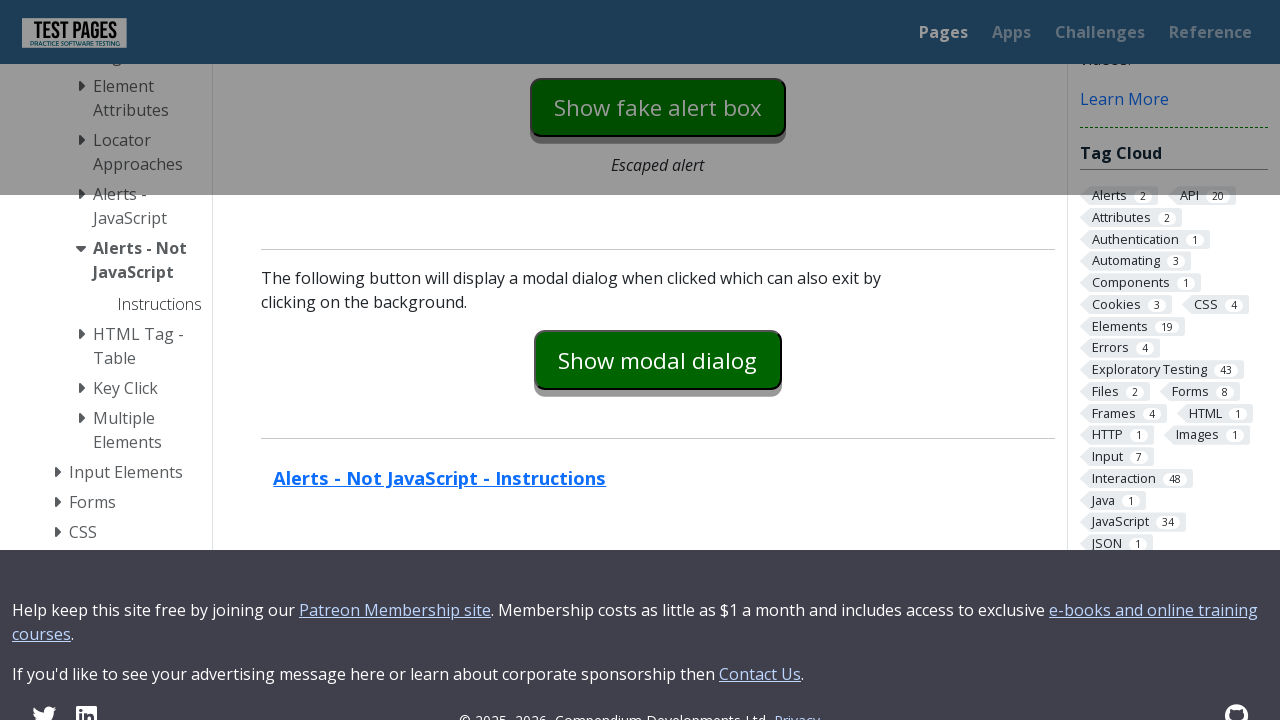

Modal dialog appeared and became visible
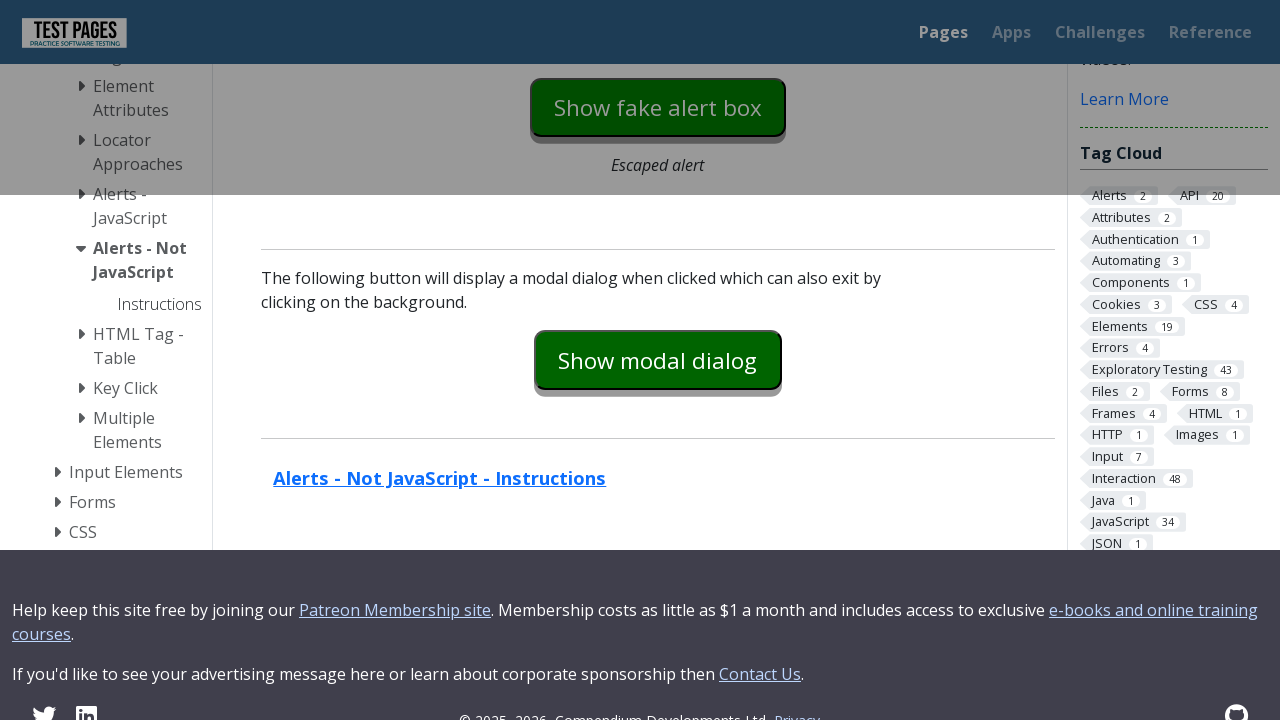

Clicked on faded background via JavaScript to close modal
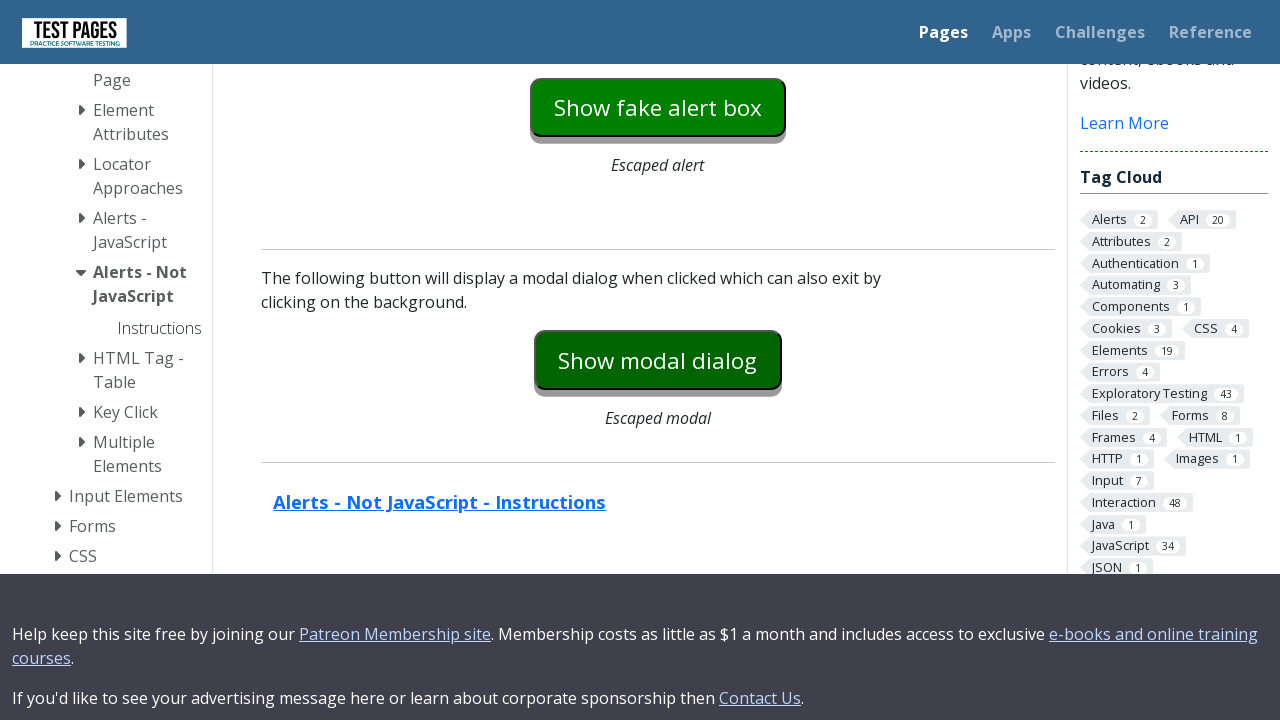

Modal dialog closed successfully and became hidden
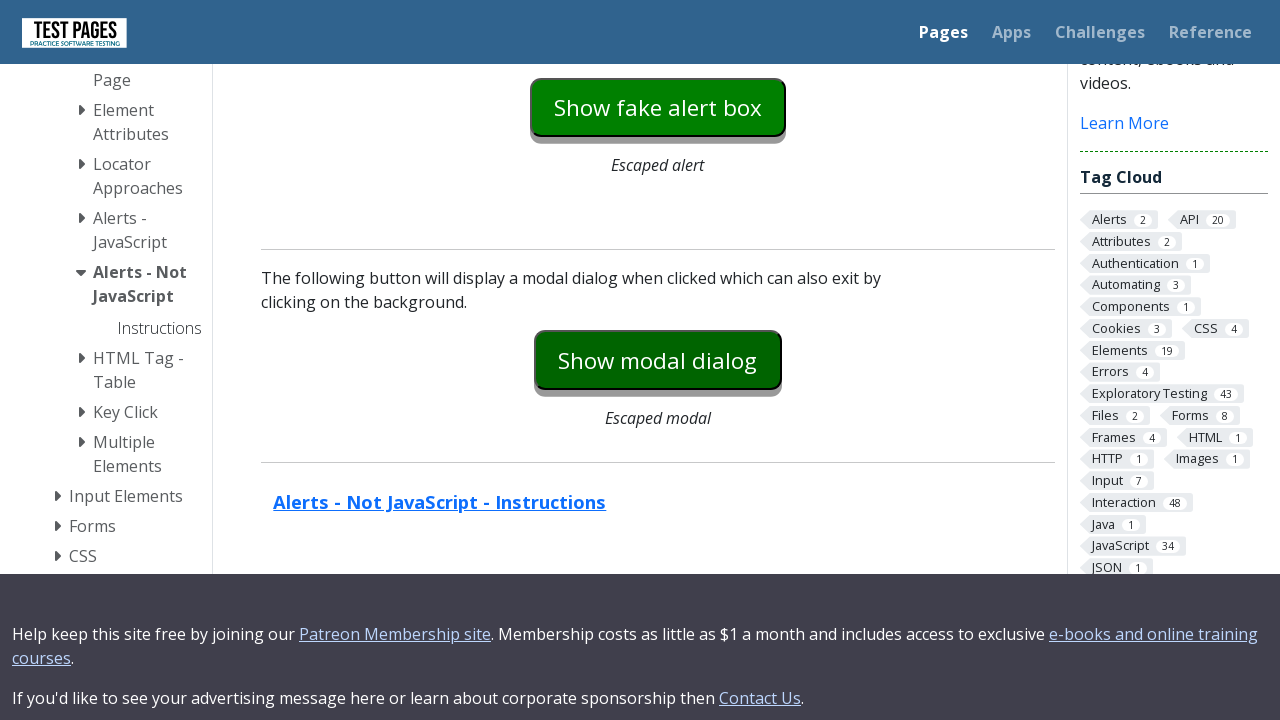

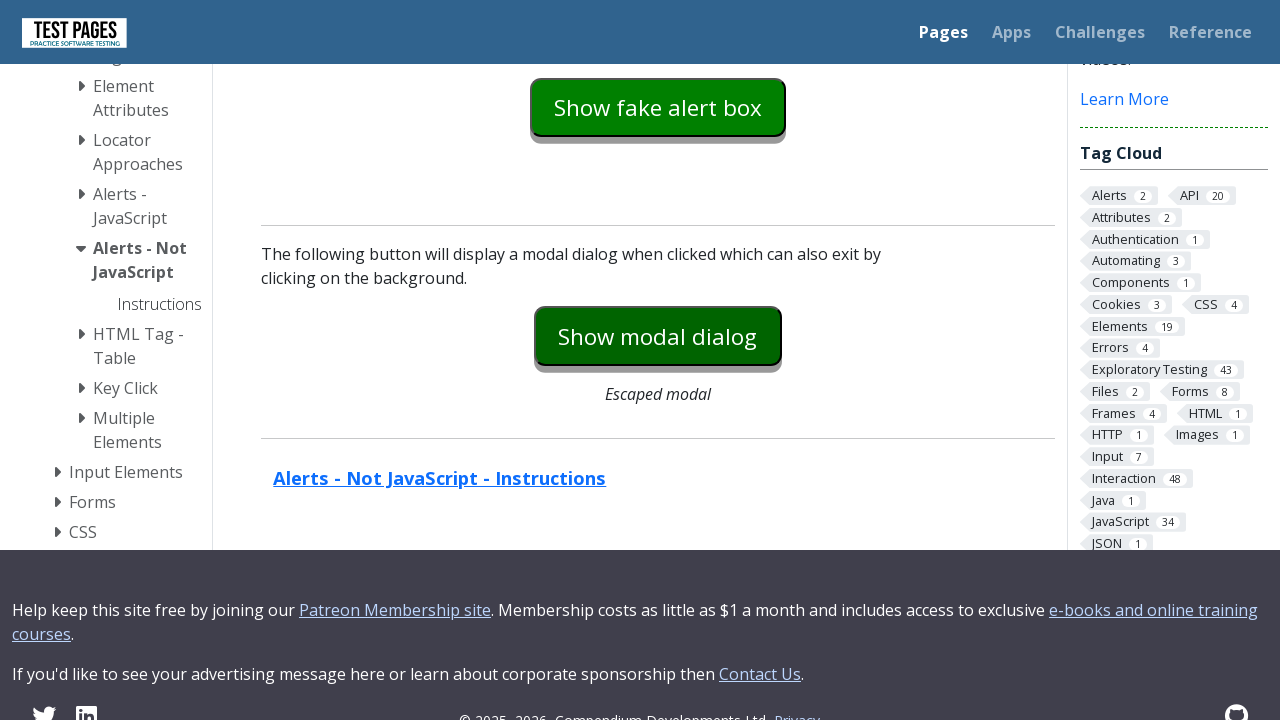